Tests double-click functionality by scrolling to a blue box element within an iframe and double-clicking it to change its color

Starting URL: https://api.jquery.com/dblclick/

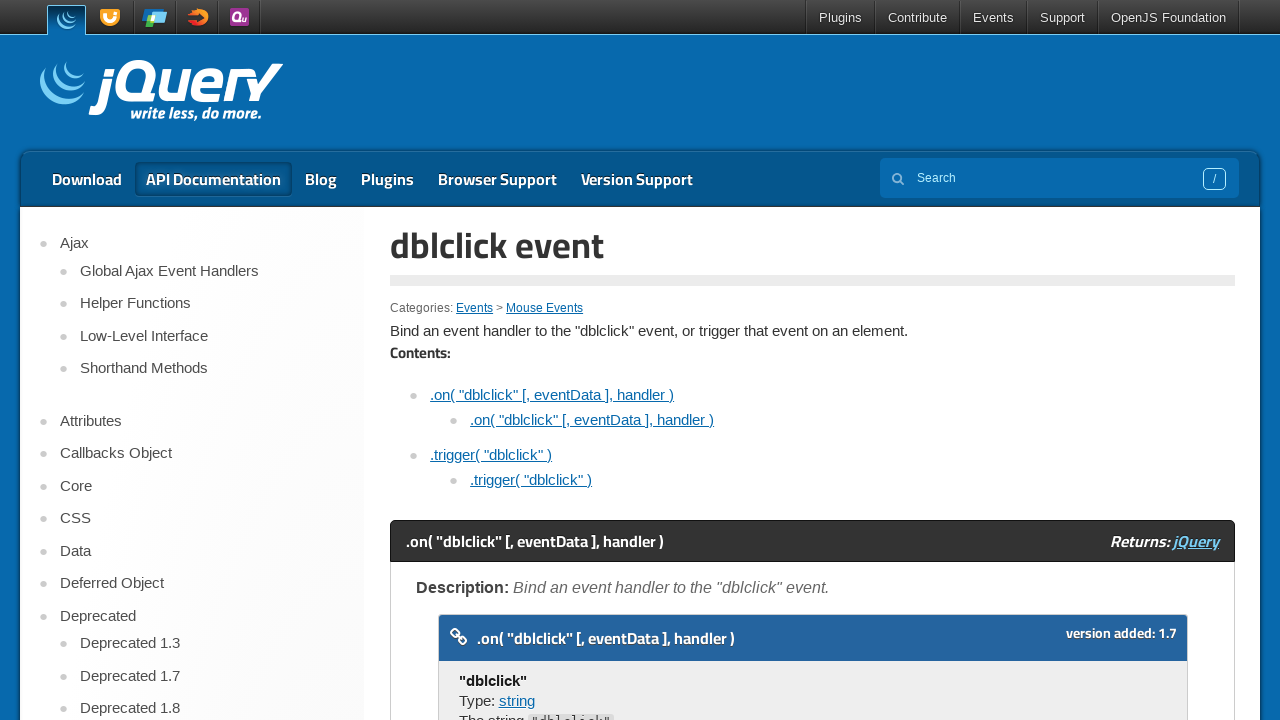

Located the first iframe on the page
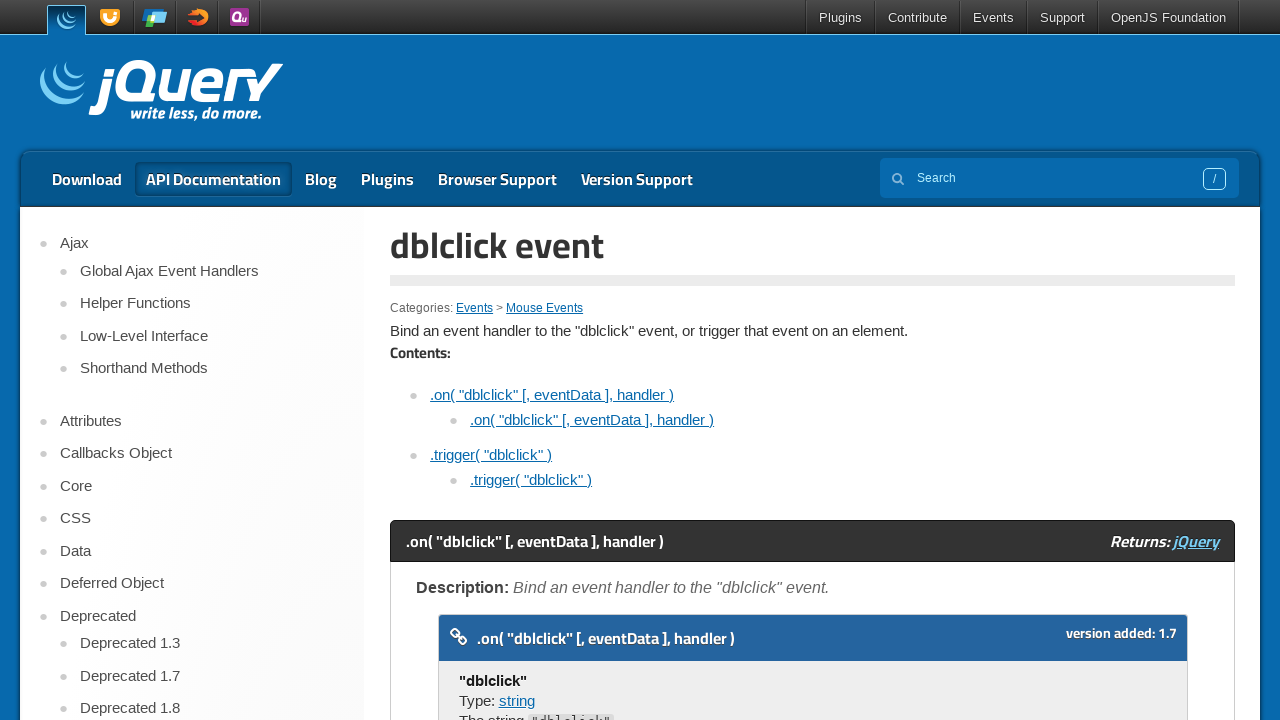

Located the blue box element within the iframe
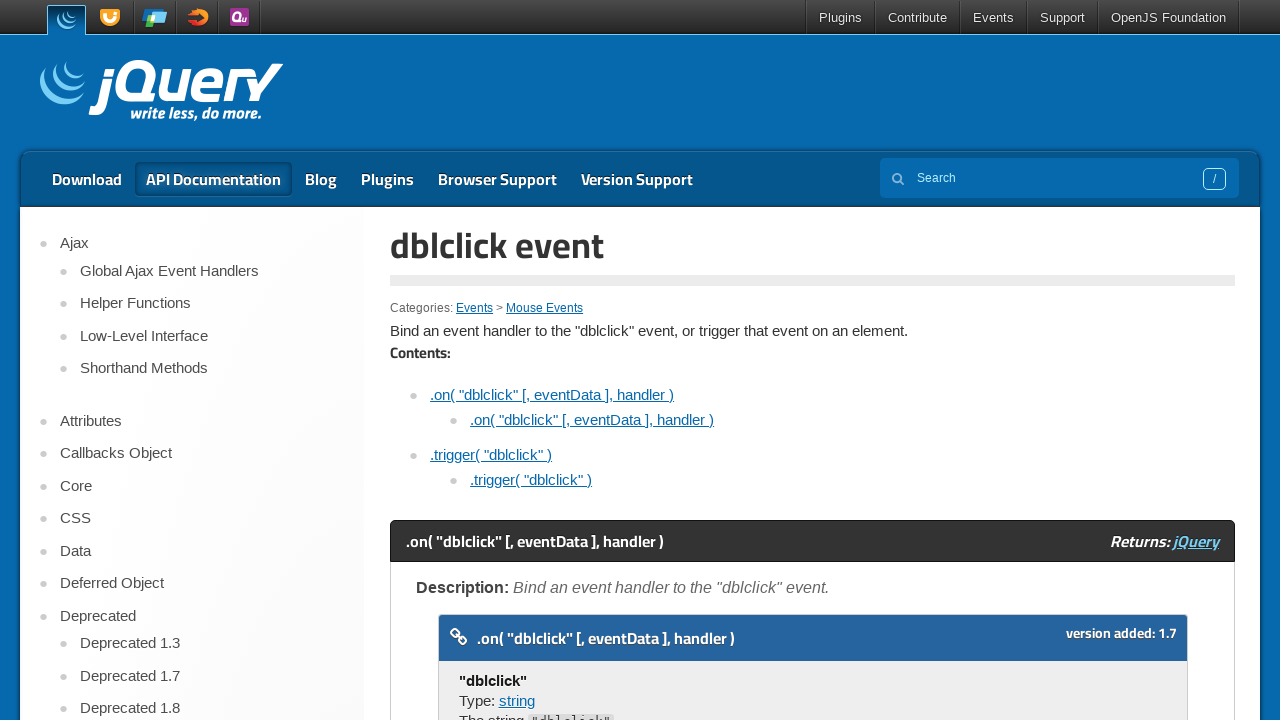

Scrolled the blue box into view
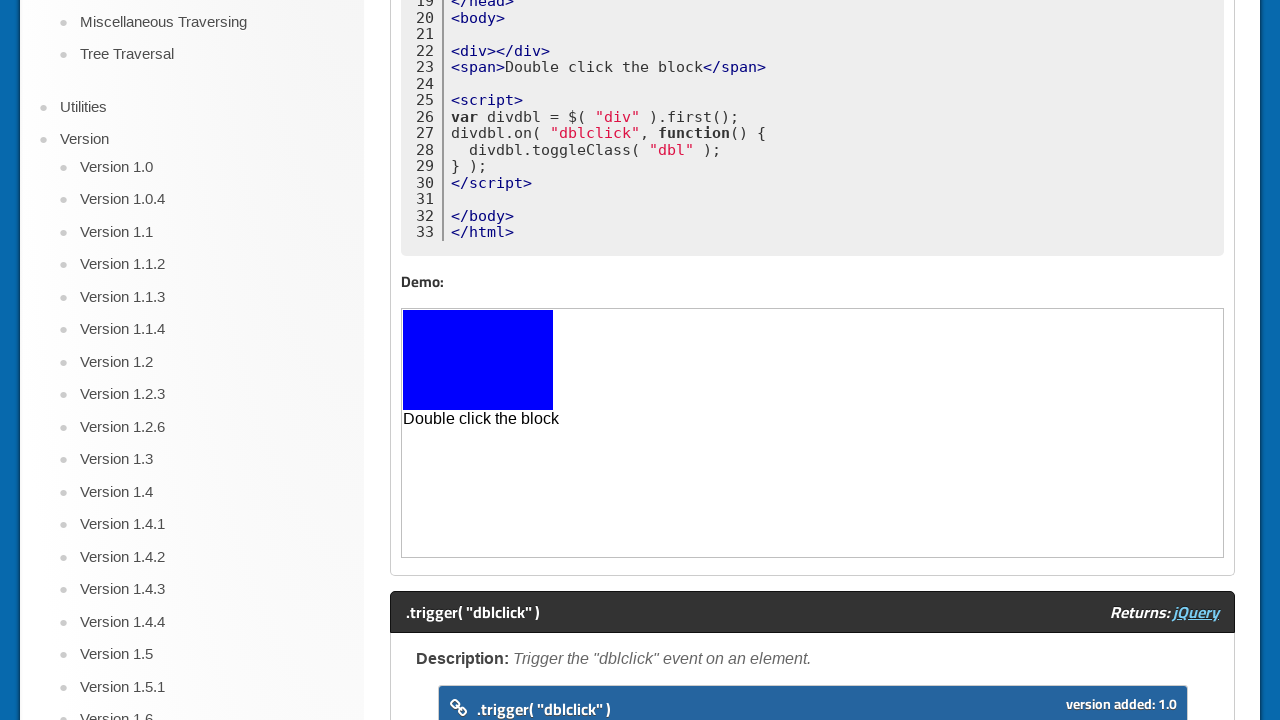

Double-clicked the blue box to change its color at (478, 360) on iframe >> nth=0 >> internal:control=enter-frame >> body > div
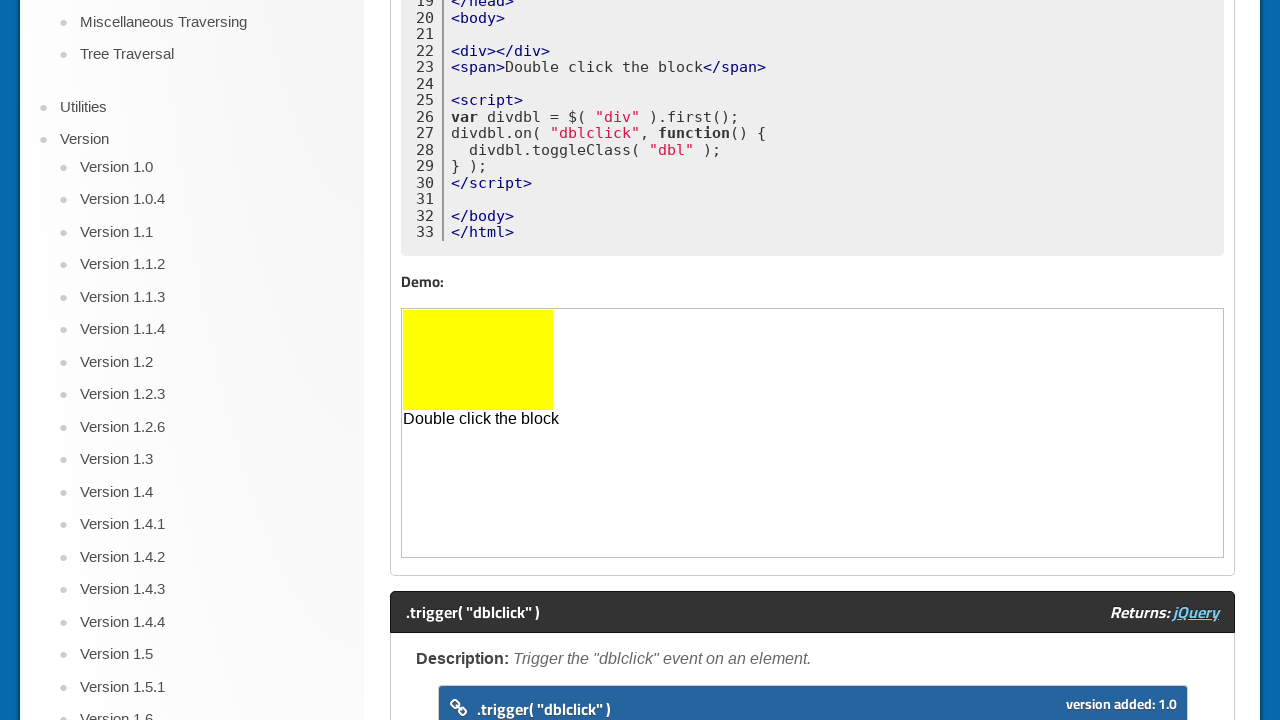

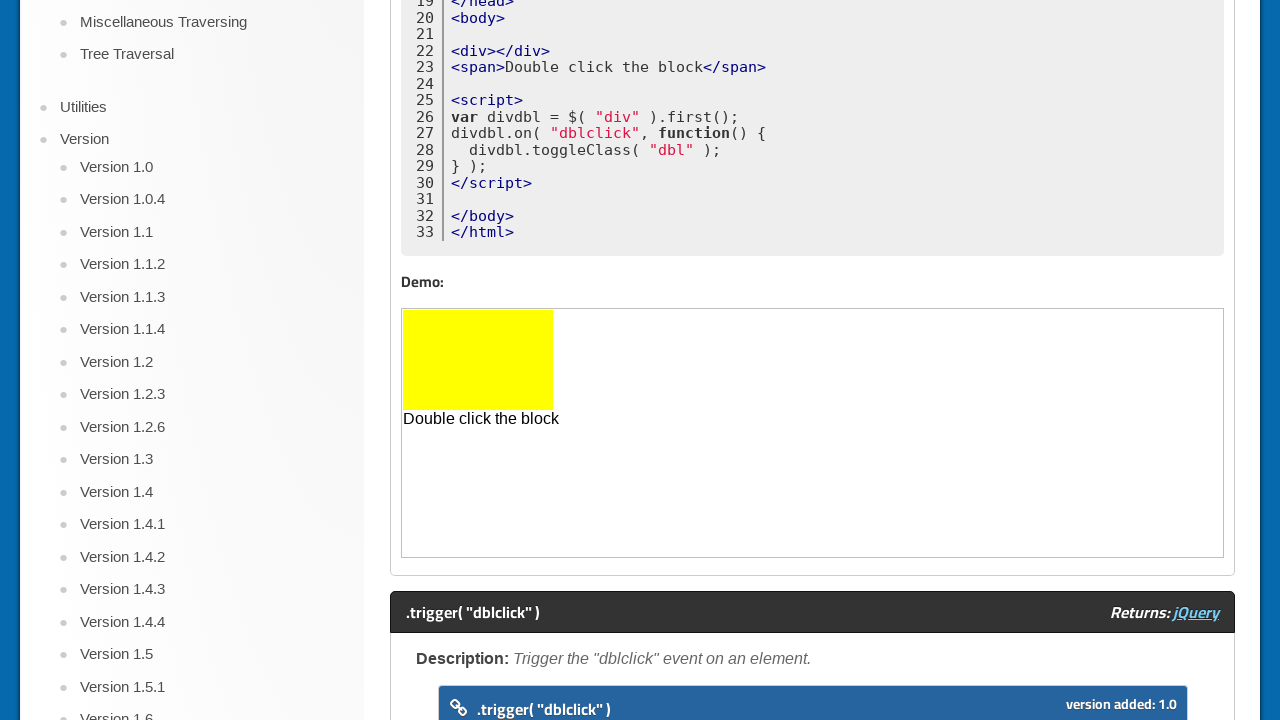